Navigates to The Internet herokuapp demo site, clicks on Sortable Data Tables menu, and verifies table data for specific entries

Starting URL: https://the-internet.herokuapp.com/

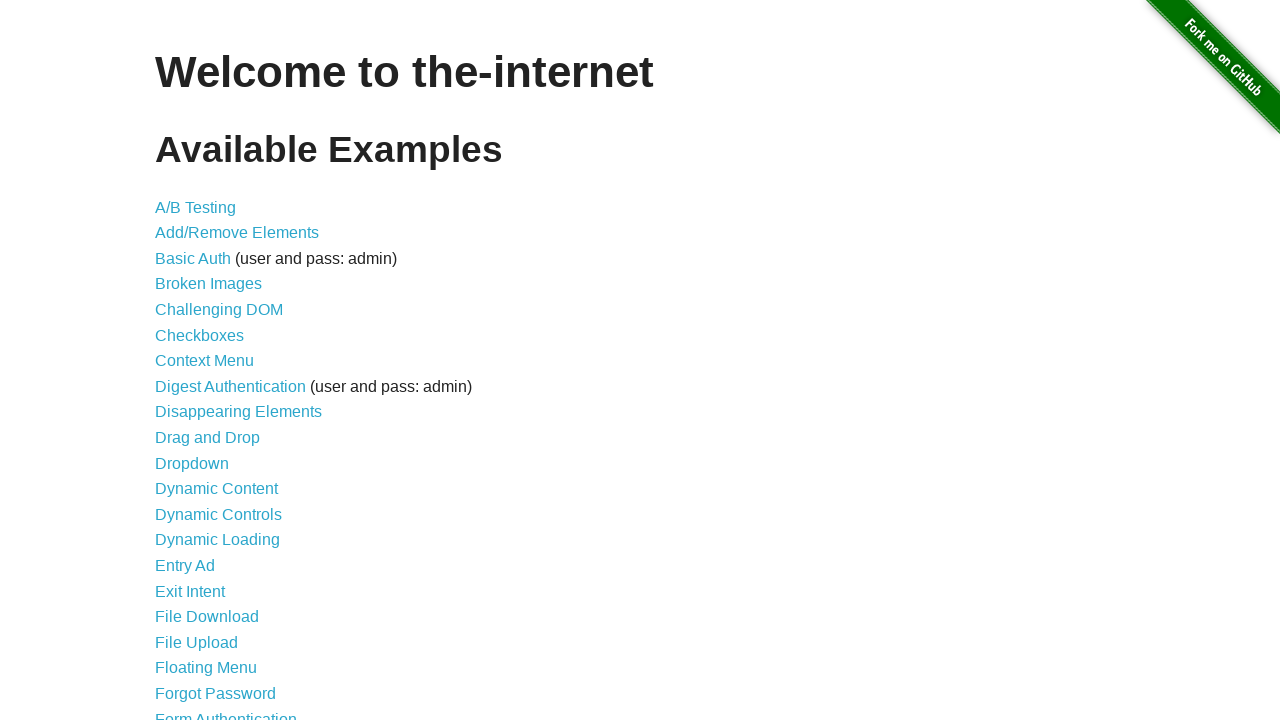

Clicked on Sortable Data Tables menu link at (230, 574) on a:has-text('Sortable Data Tables')
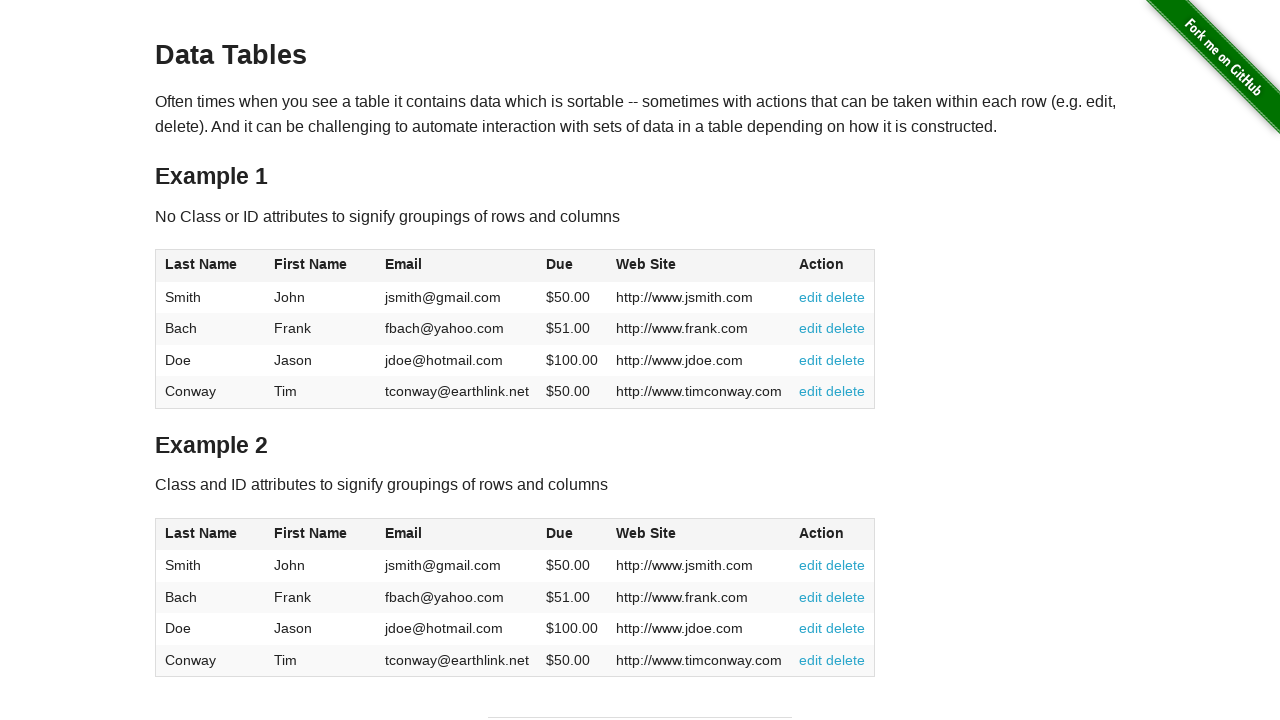

Table #table1 loaded
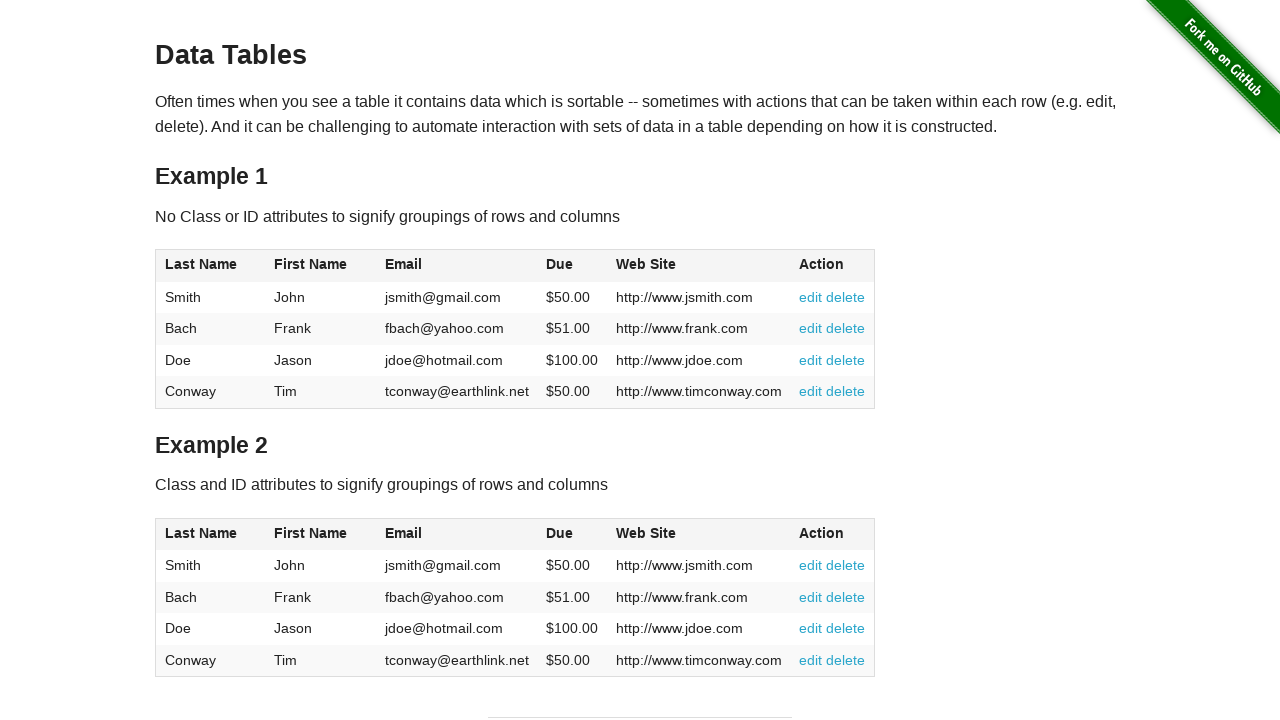

Verified table rows exist in table#table1
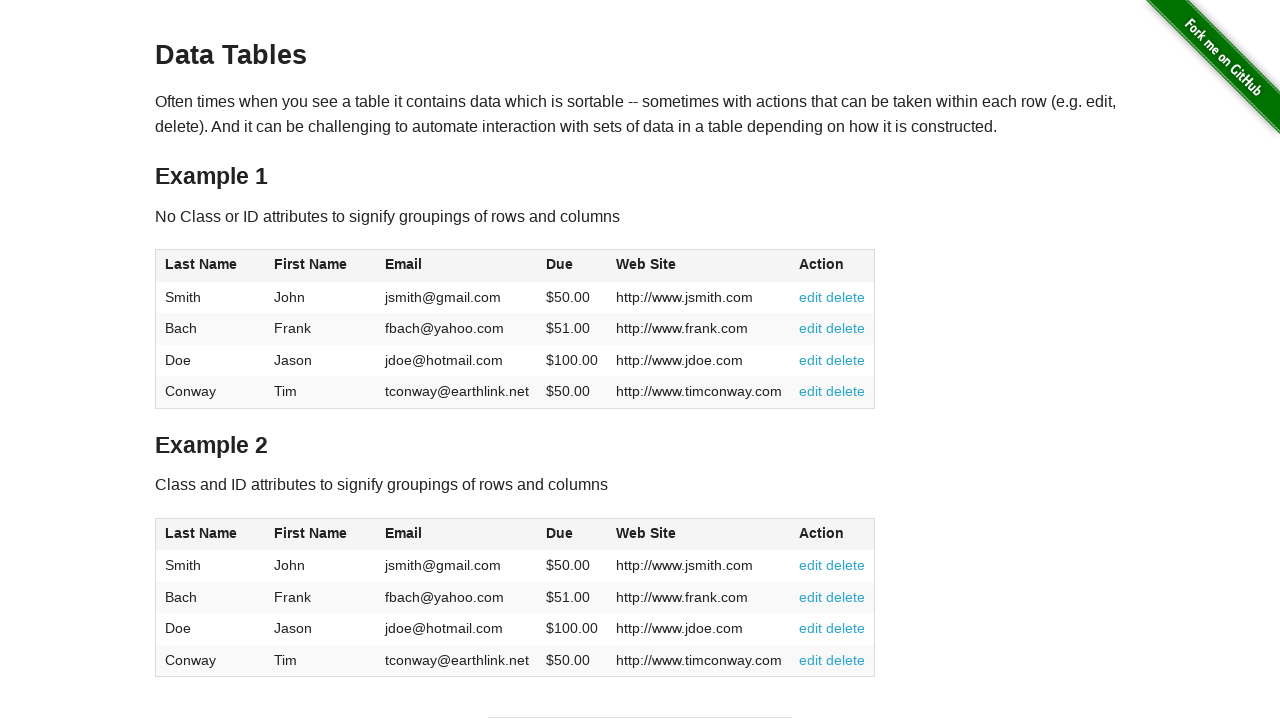

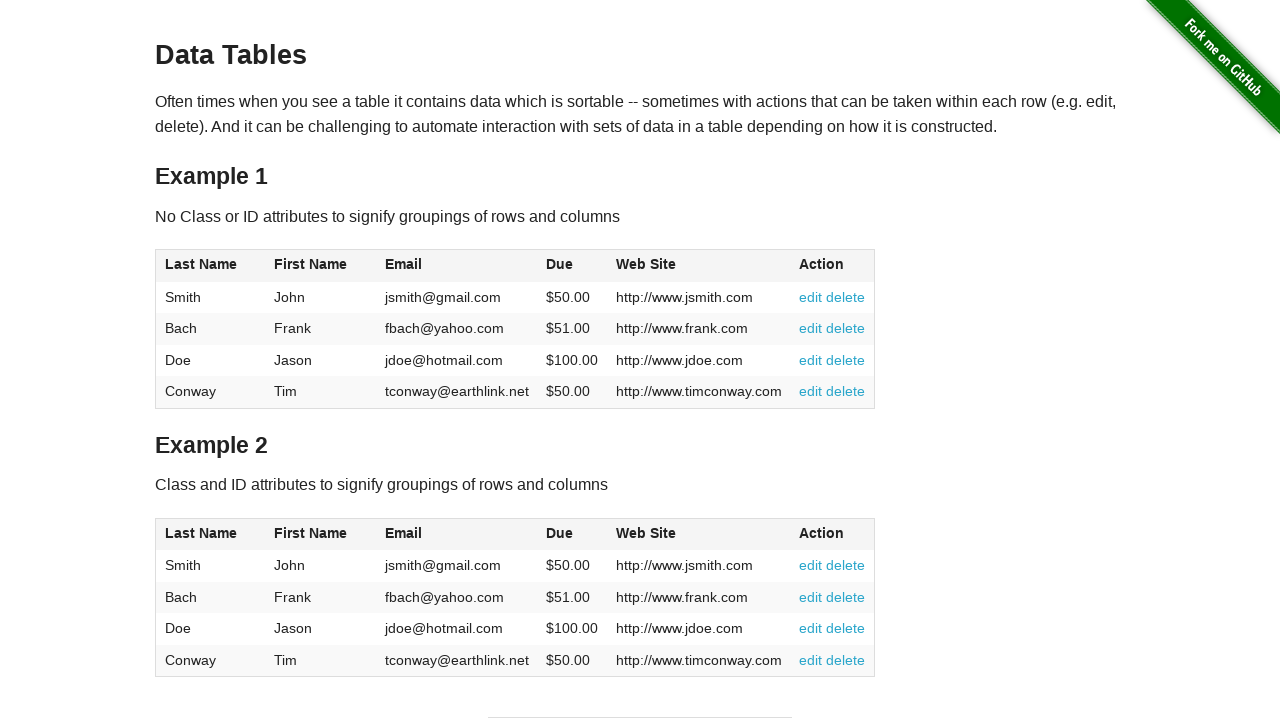